Tests W3Schools website by verifying headings and performing a search for Java tutorial

Starting URL: https://www.w3schools.com/

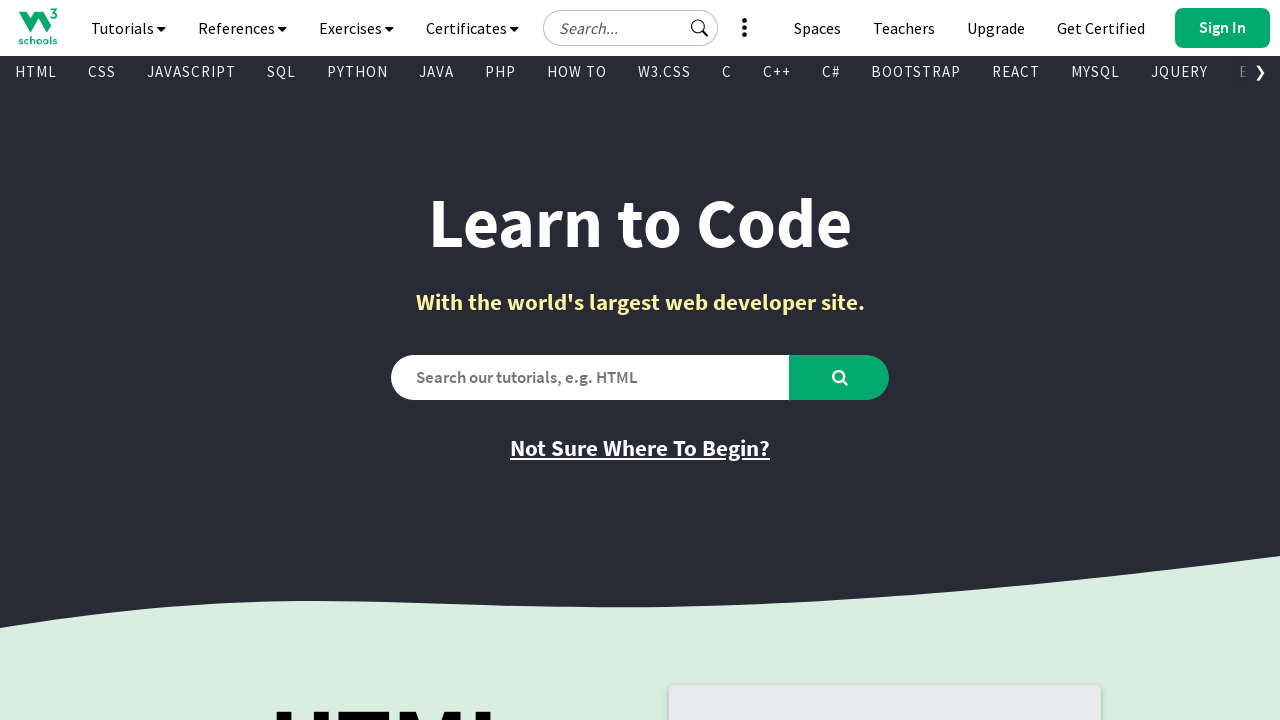

Verified page title is 'W3Schools Online Web Tutorials'
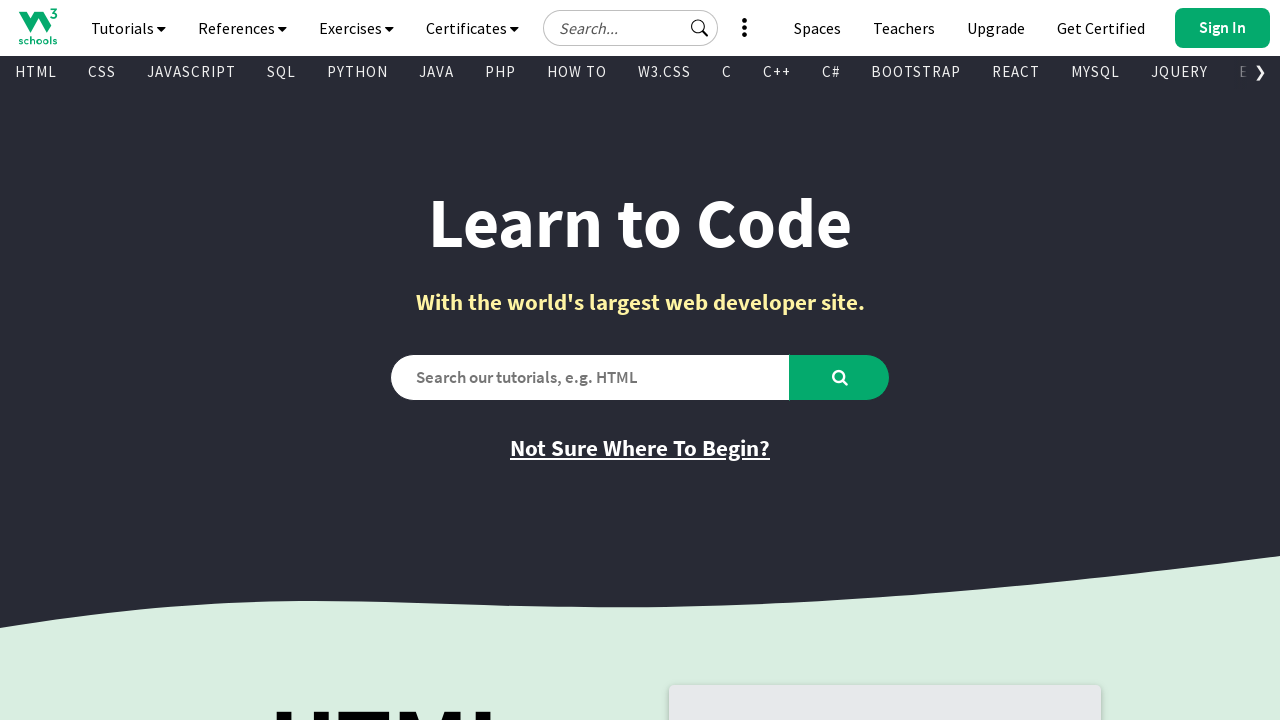

Located H1 heading element with class 'learntocodeh1'
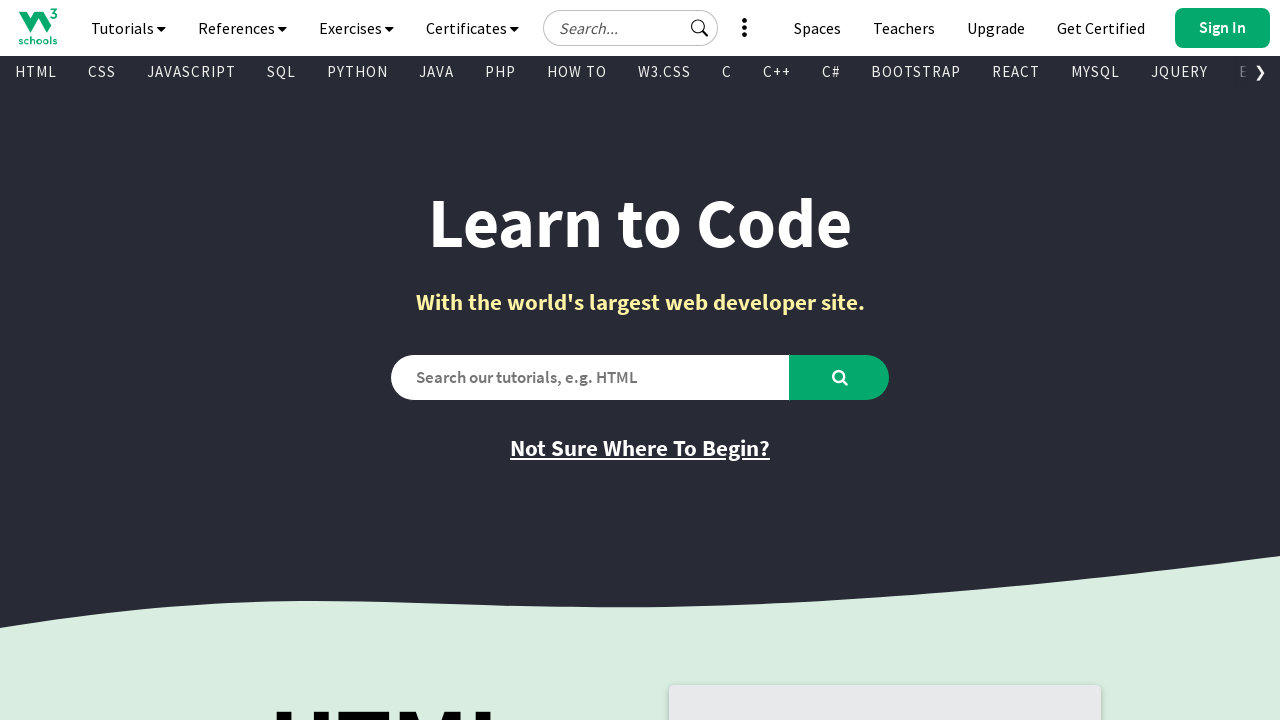

Verified H1 heading text is 'Learn to Code'
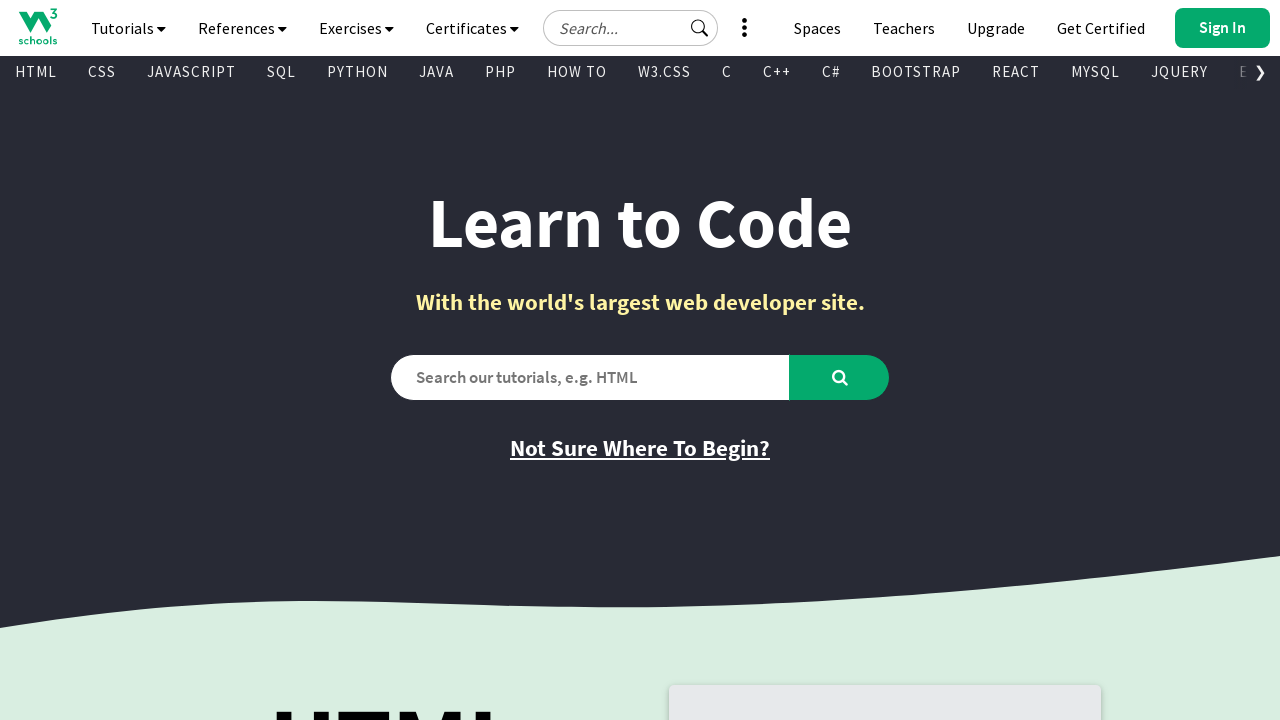

Filled search box with 'java tutorial' on #search2
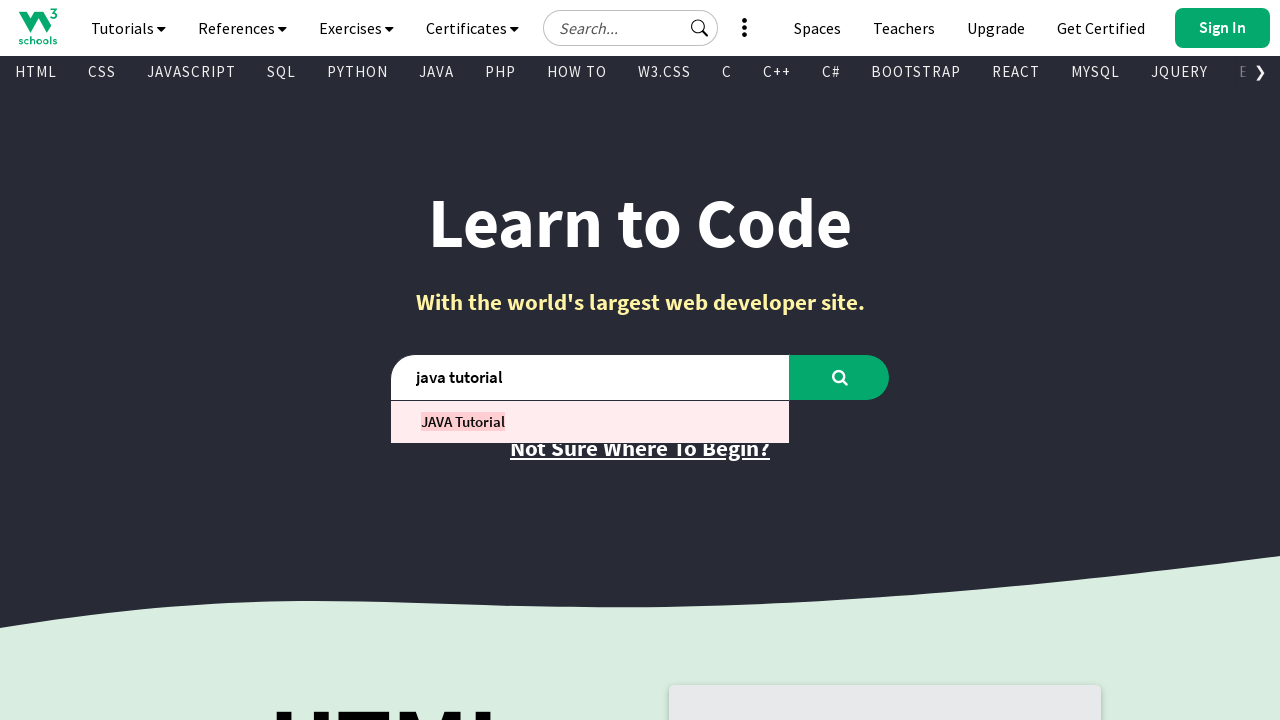

Clicked search button to submit search at (840, 377) on #learntocode_searchbtn
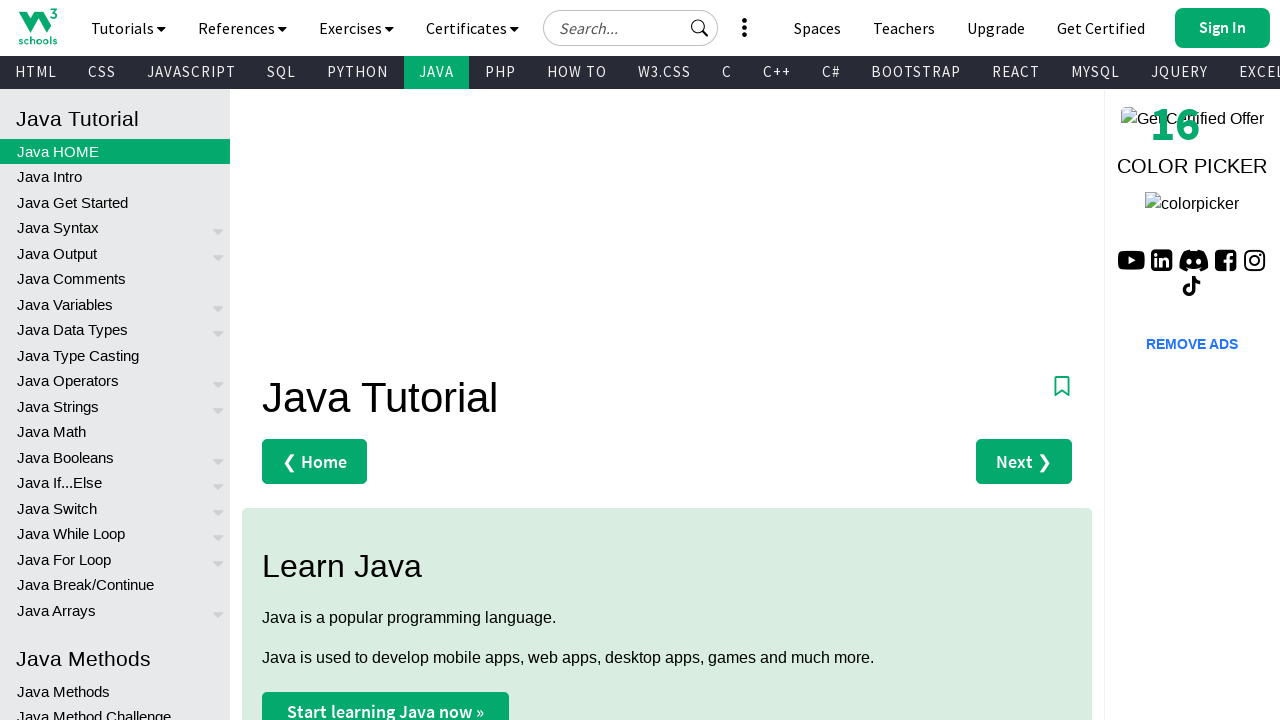

Waited for page to fully load
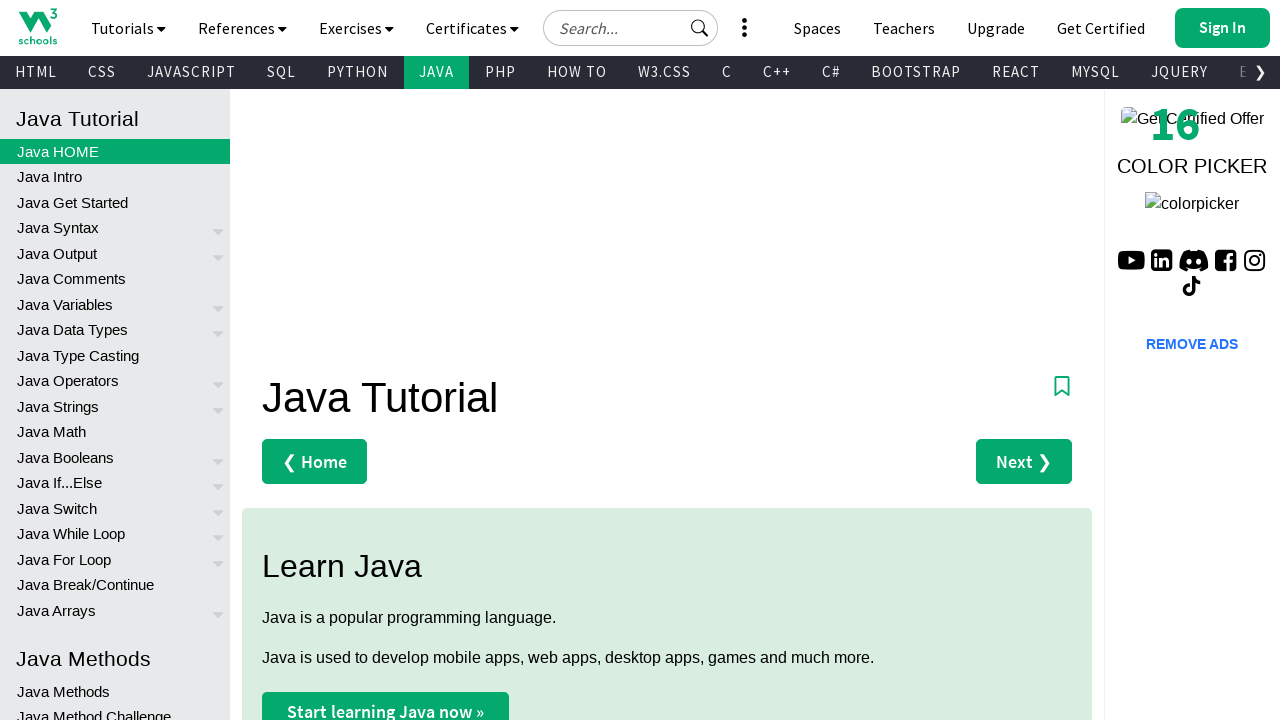

Verified navigation to Java Tutorial page by checking title
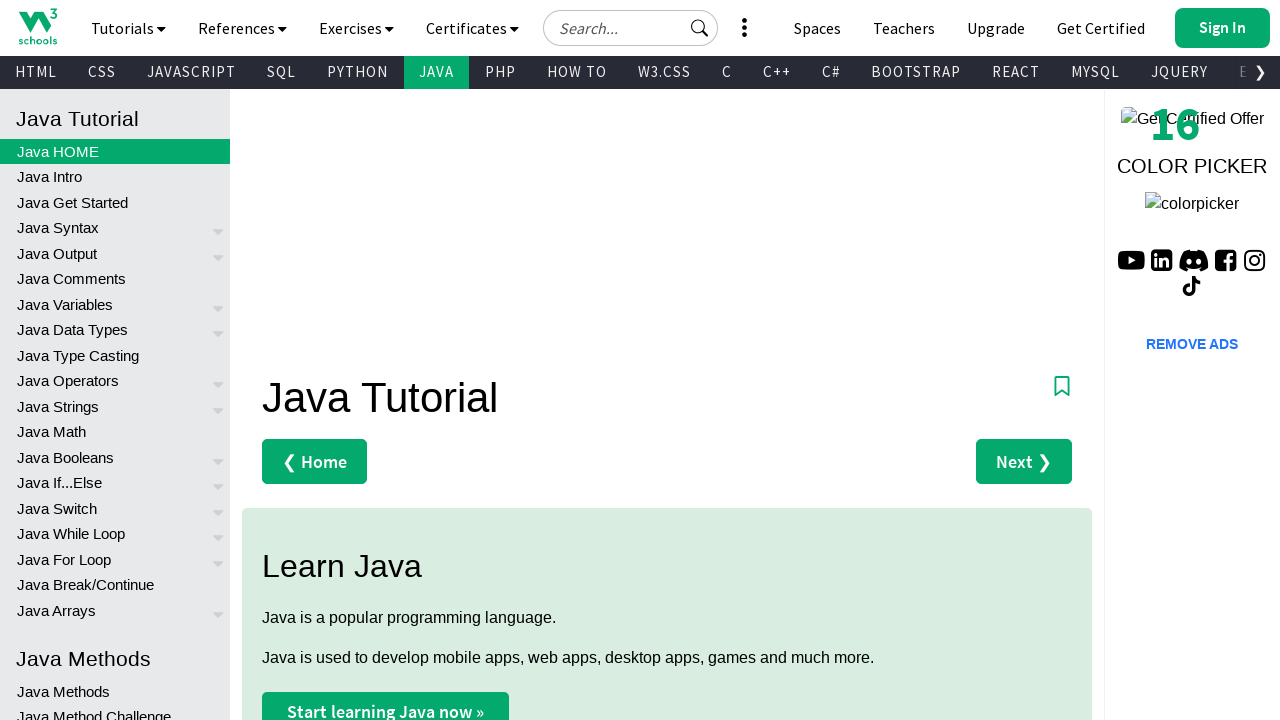

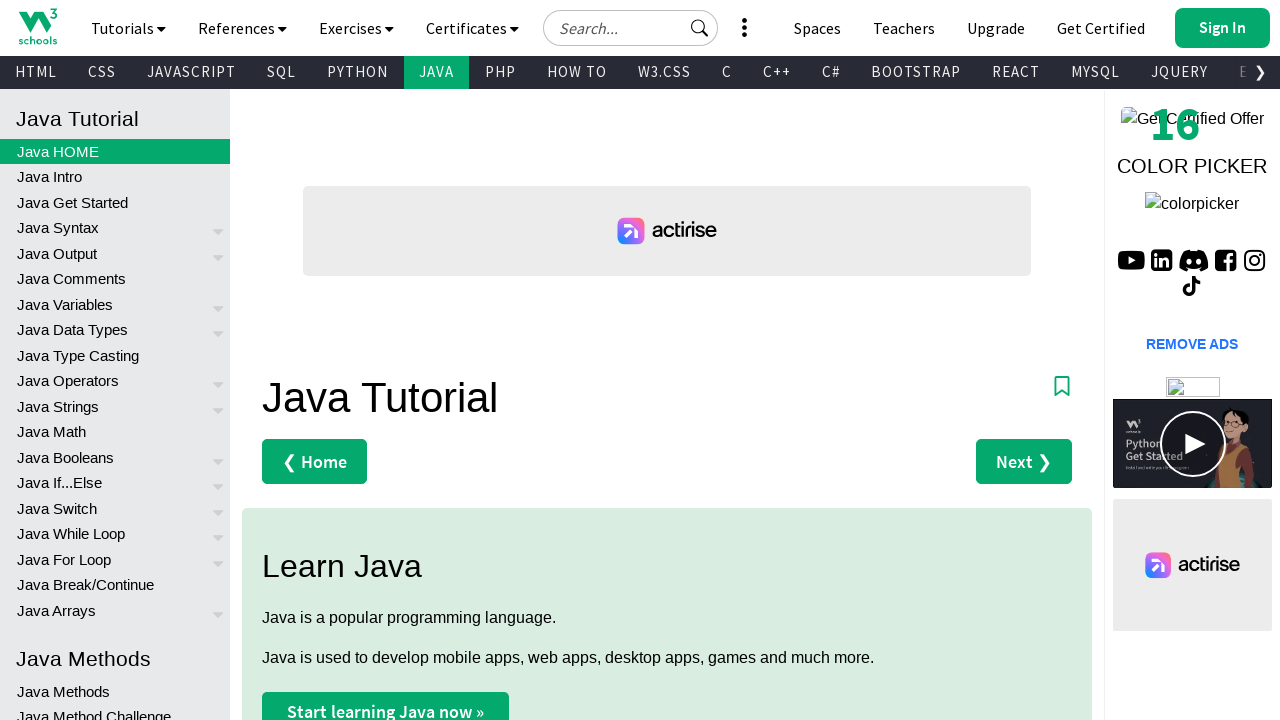